Tests editing a todo item by double-clicking and entering new text

Starting URL: https://demo.playwright.dev/todomvc

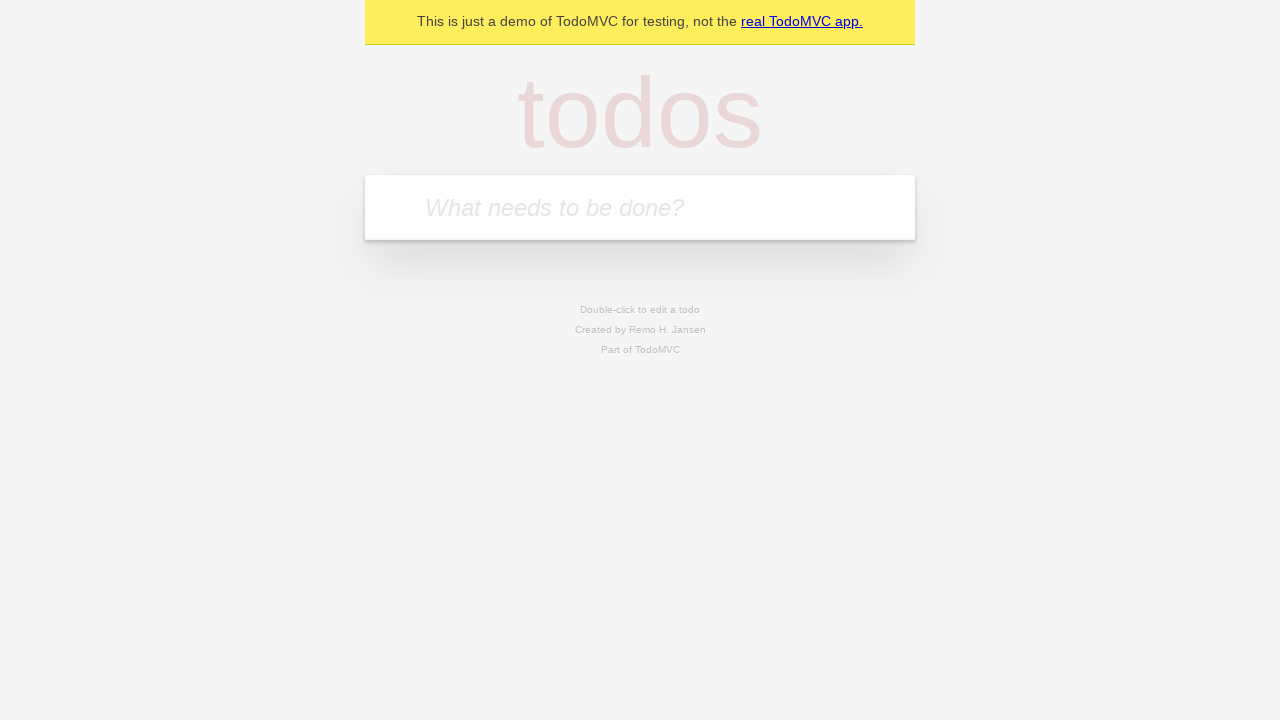

Filled new todo input with 'buy some cheese' on .new-todo
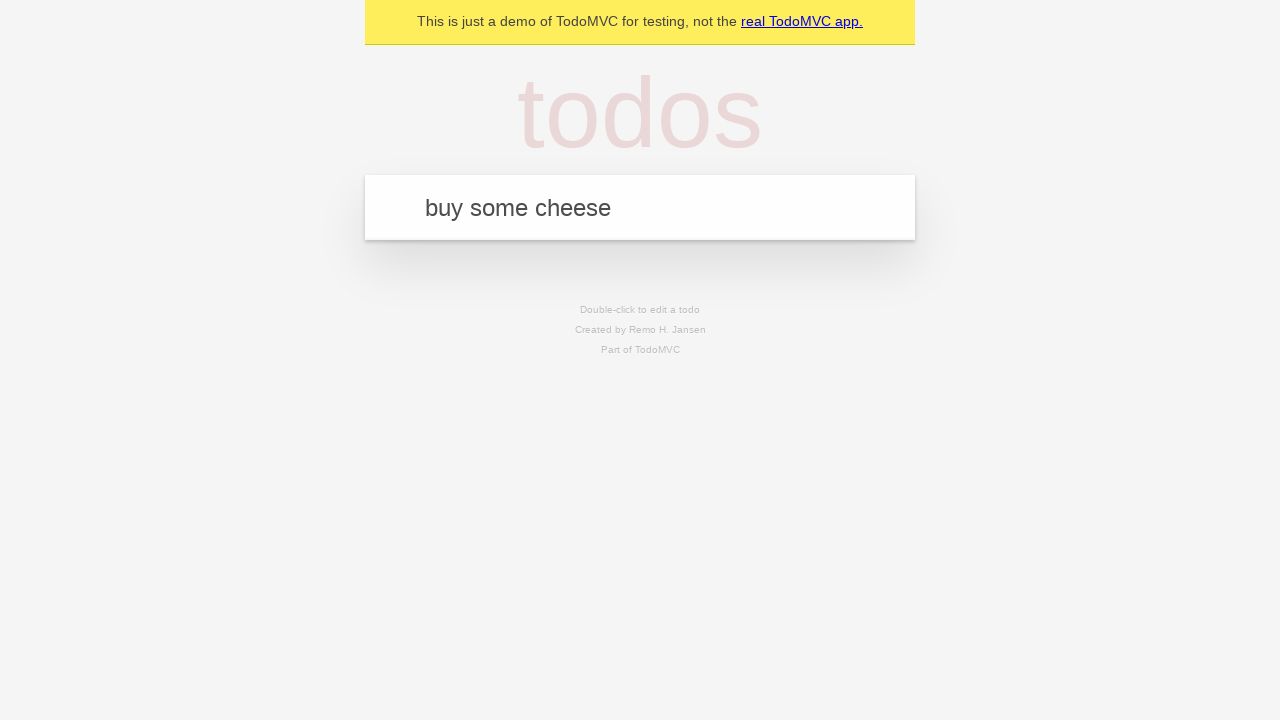

Pressed Enter to add first todo on .new-todo
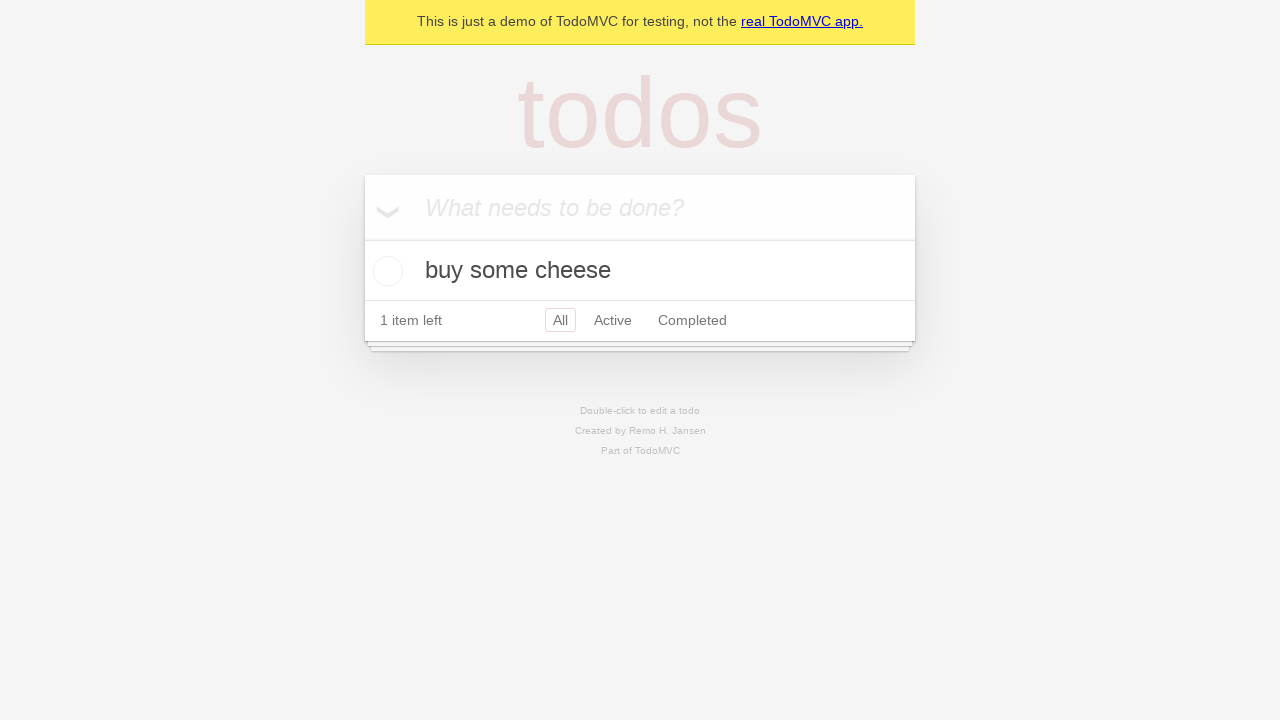

Filled new todo input with 'feed the cat' on .new-todo
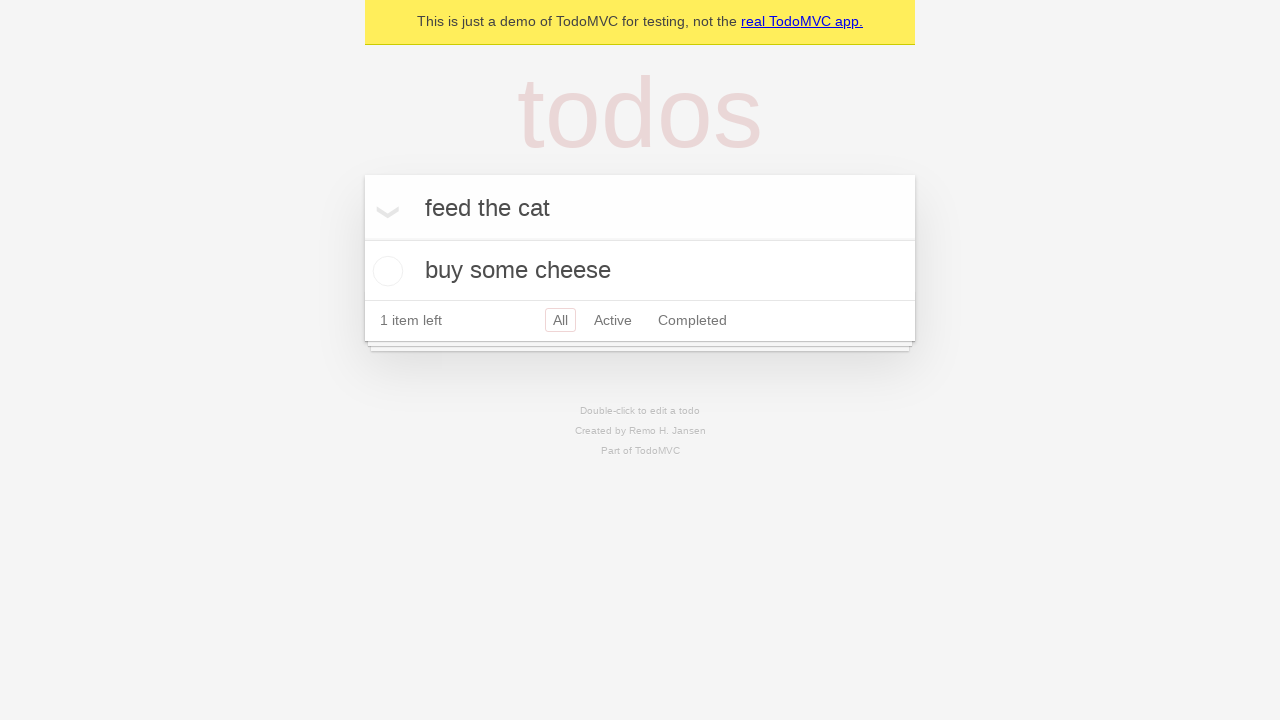

Pressed Enter to add second todo on .new-todo
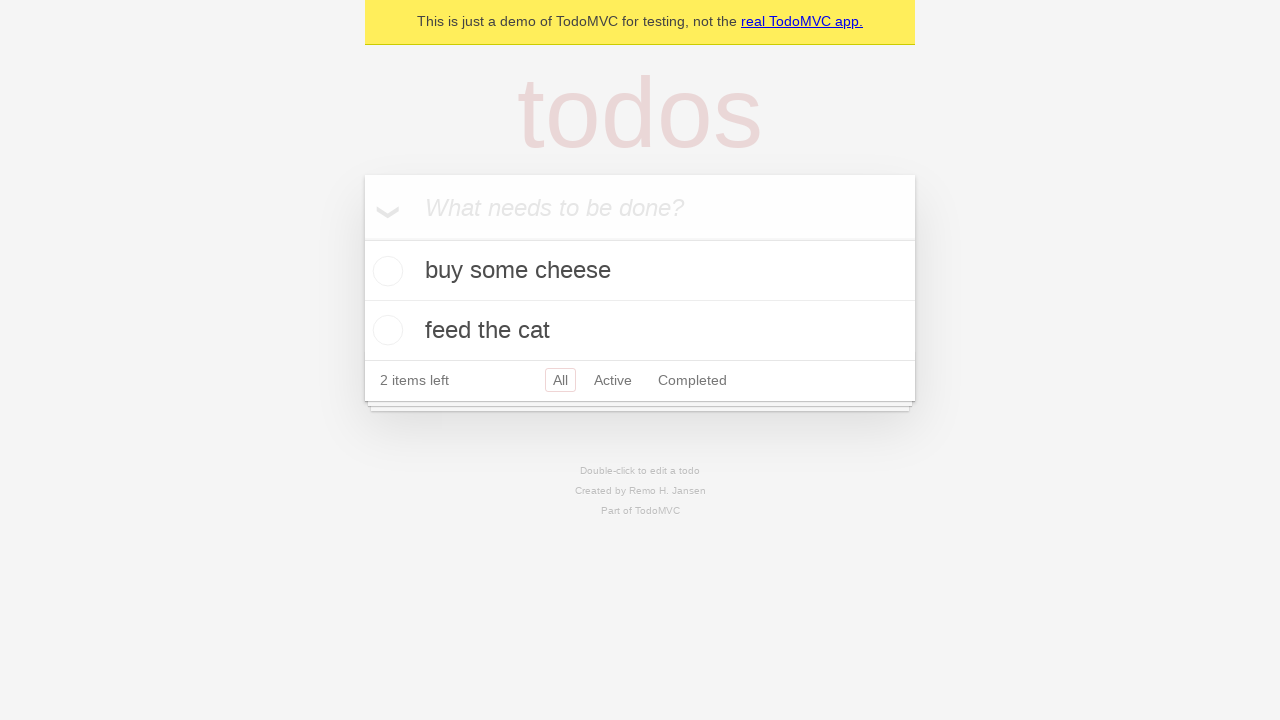

Filled new todo input with 'book a doctors appointment' on .new-todo
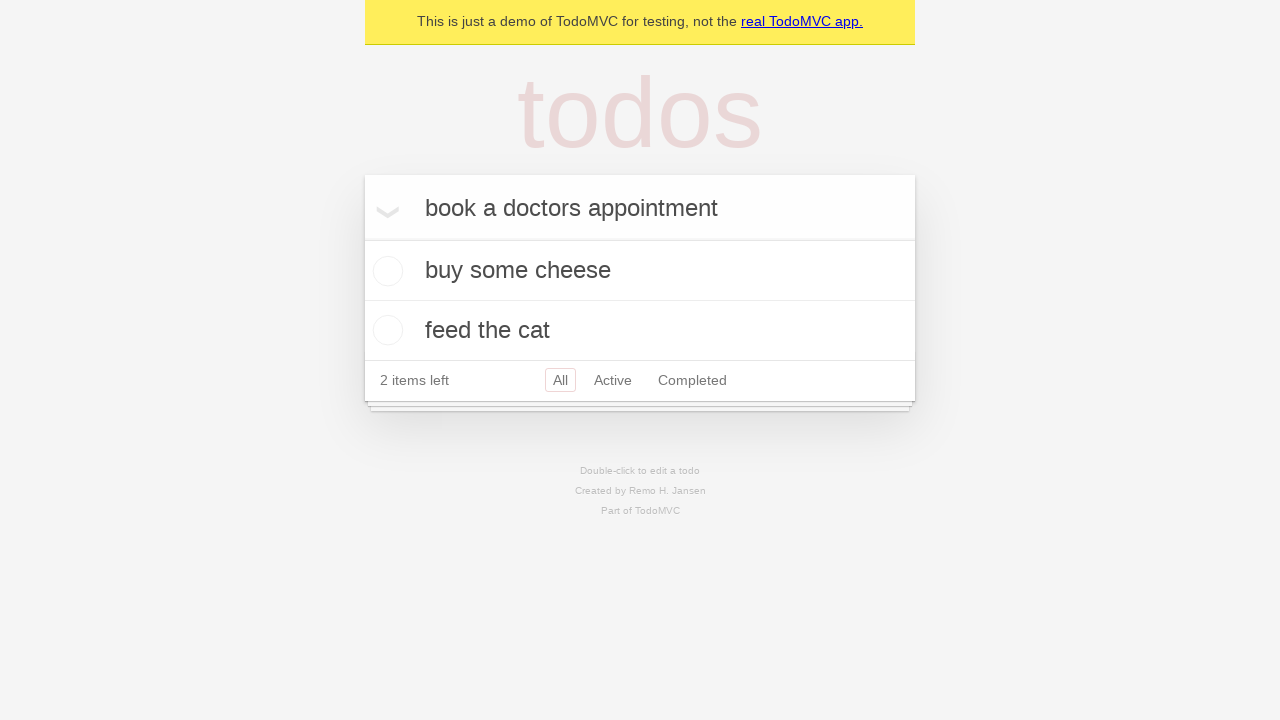

Pressed Enter to add third todo on .new-todo
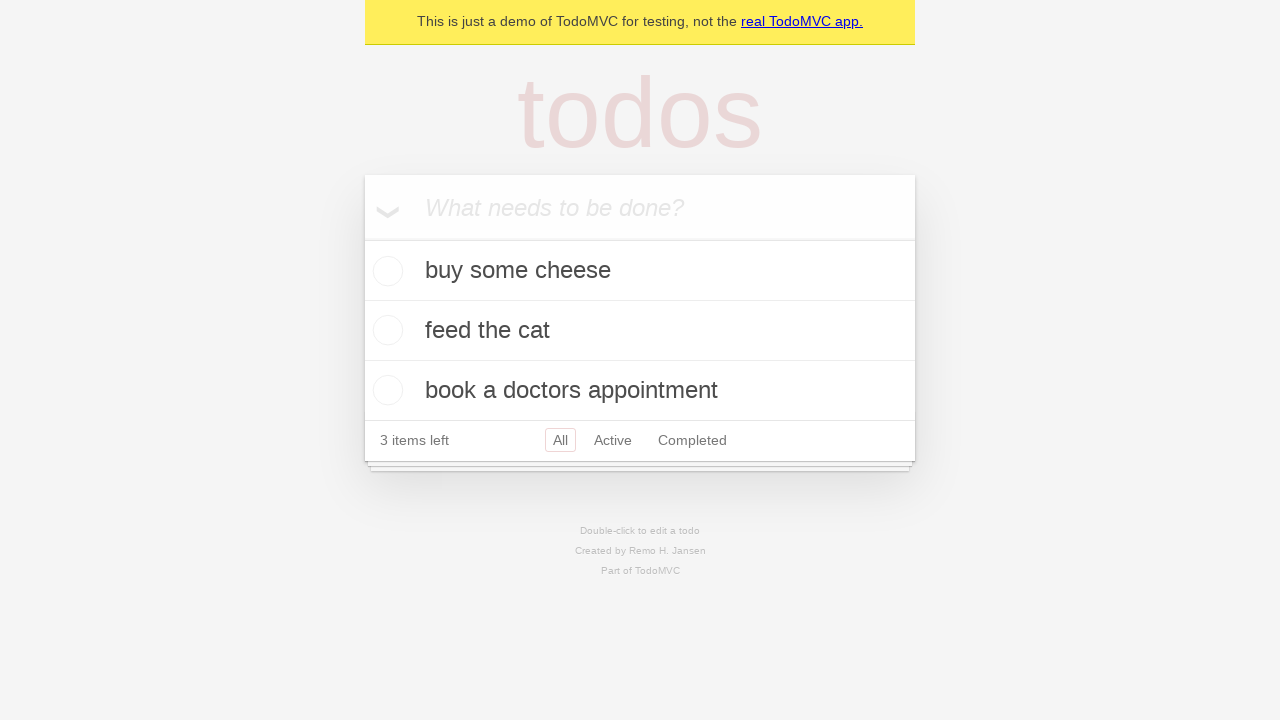

Waited for all three todos to load
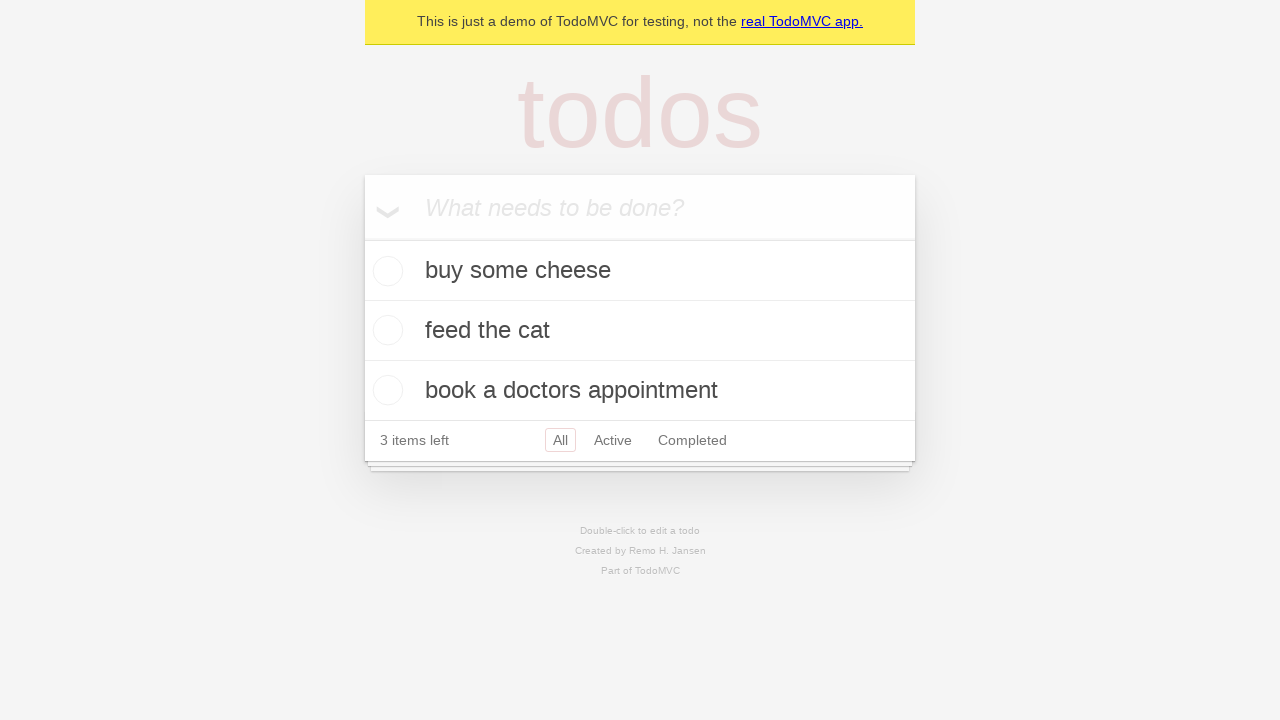

Double-clicked second todo item to enter edit mode at (640, 331) on .todo-list li >> nth=1
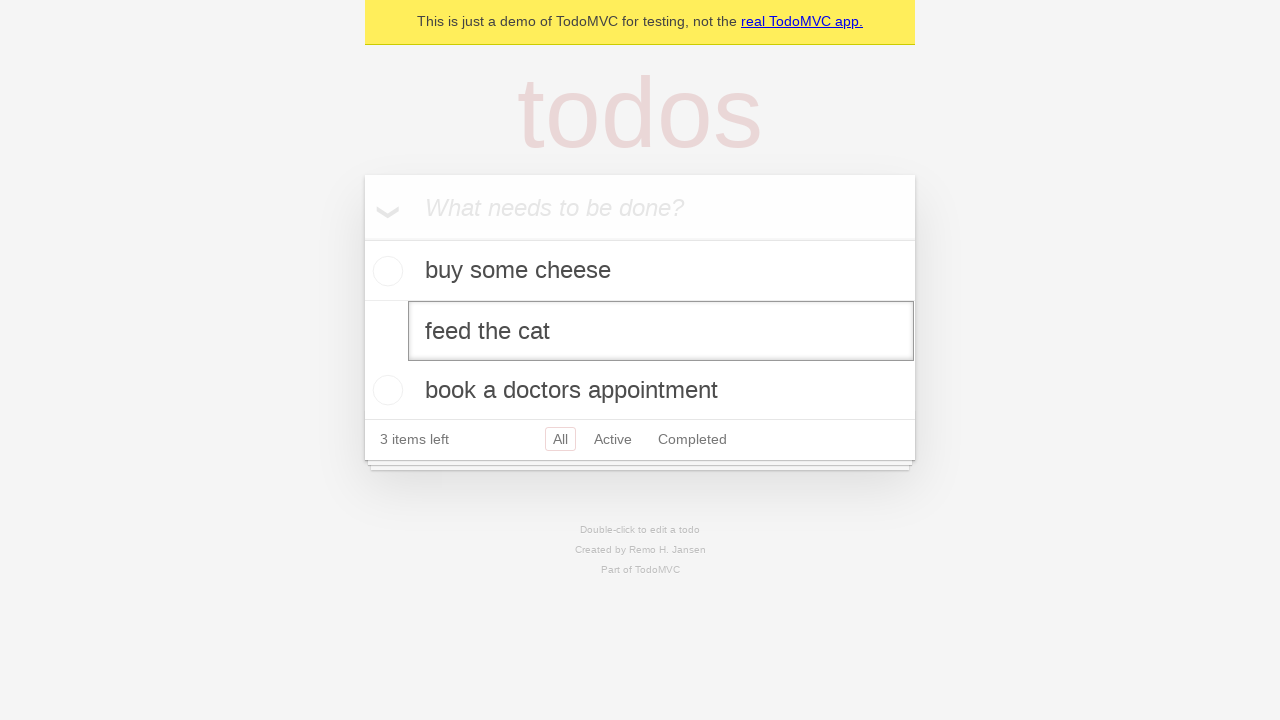

Filled edit field with 'buy some sausages' on .todo-list li >> nth=1 >> .edit
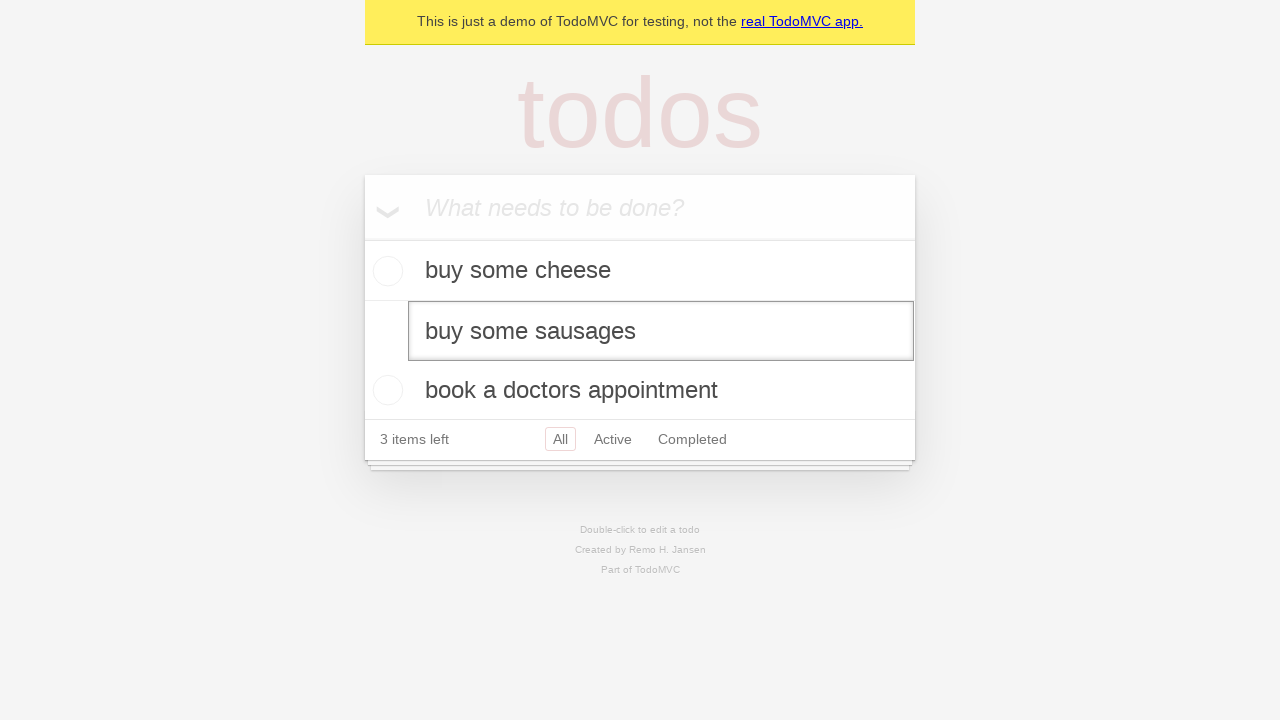

Pressed Enter to save the edited todo item on .todo-list li >> nth=1 >> .edit
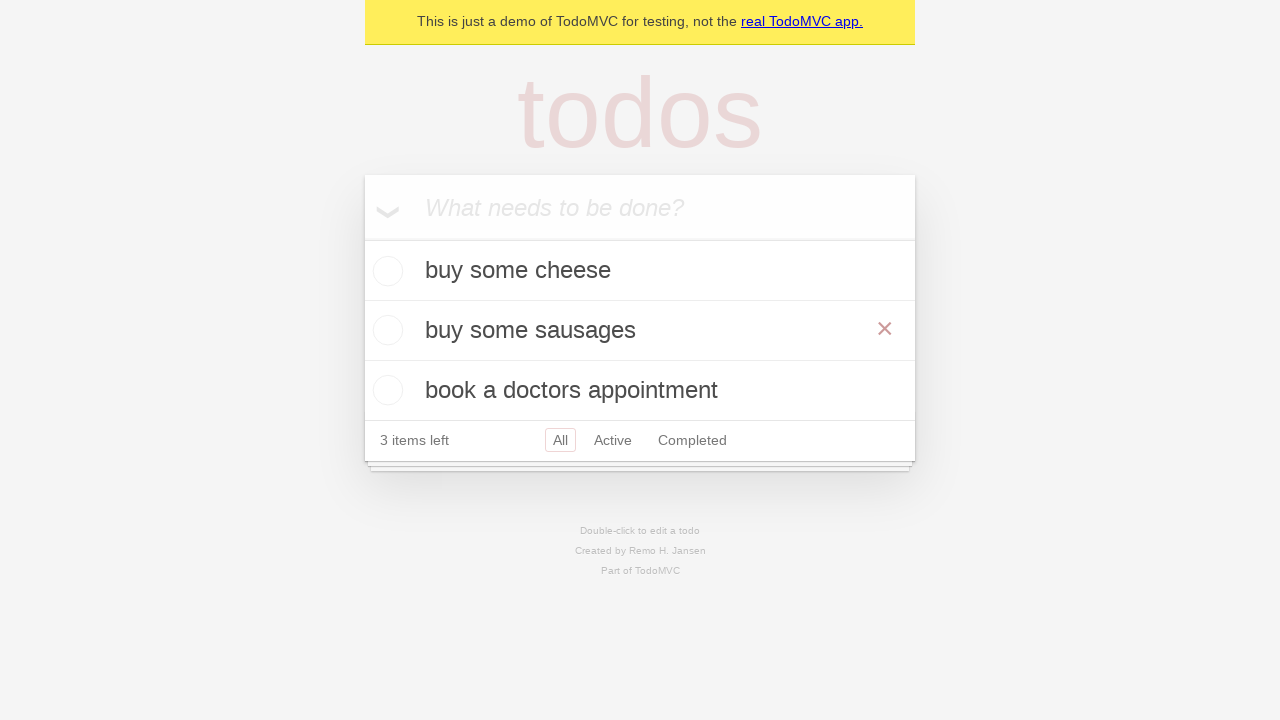

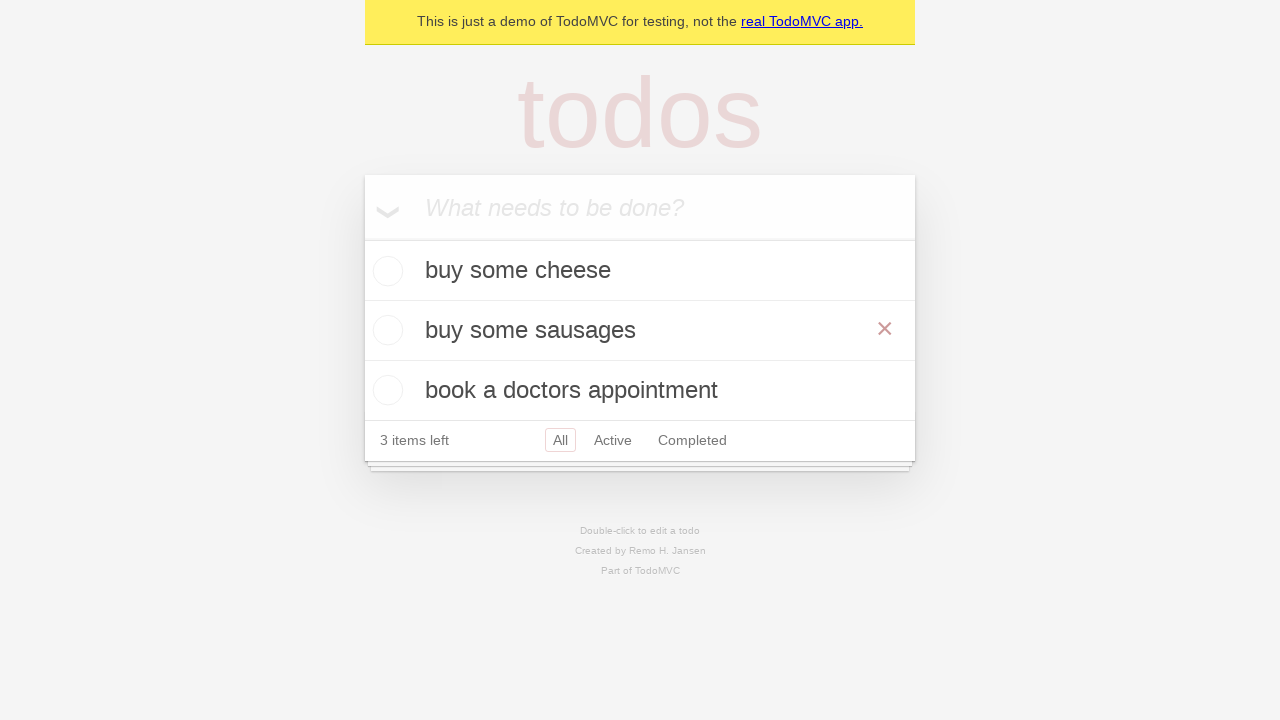